Tests clicking a button with dynamic ID multiple times to verify XPath selector works regardless of ID changes

Starting URL: http://uitestingplayground.com/dynamicid

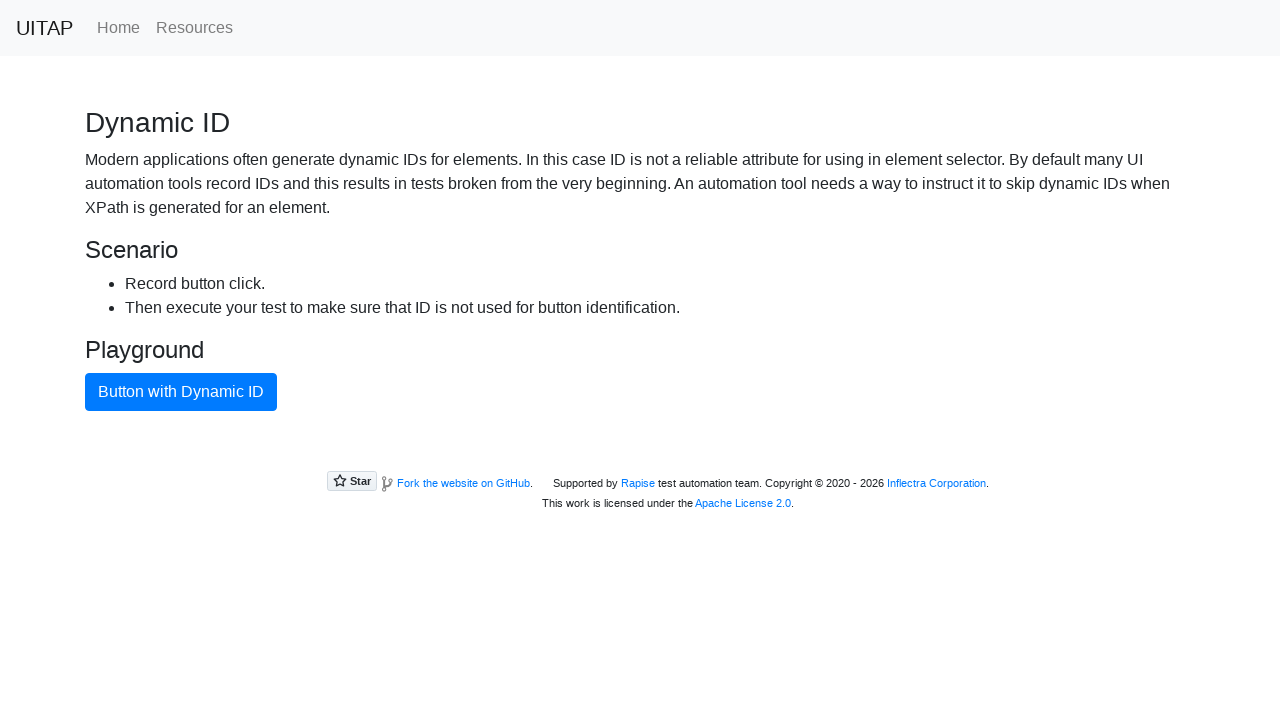

Clicked button with dynamic ID using XPath selector (attempt 1) at (181, 392) on xpath=//button[text()="Button with Dynamic ID"]
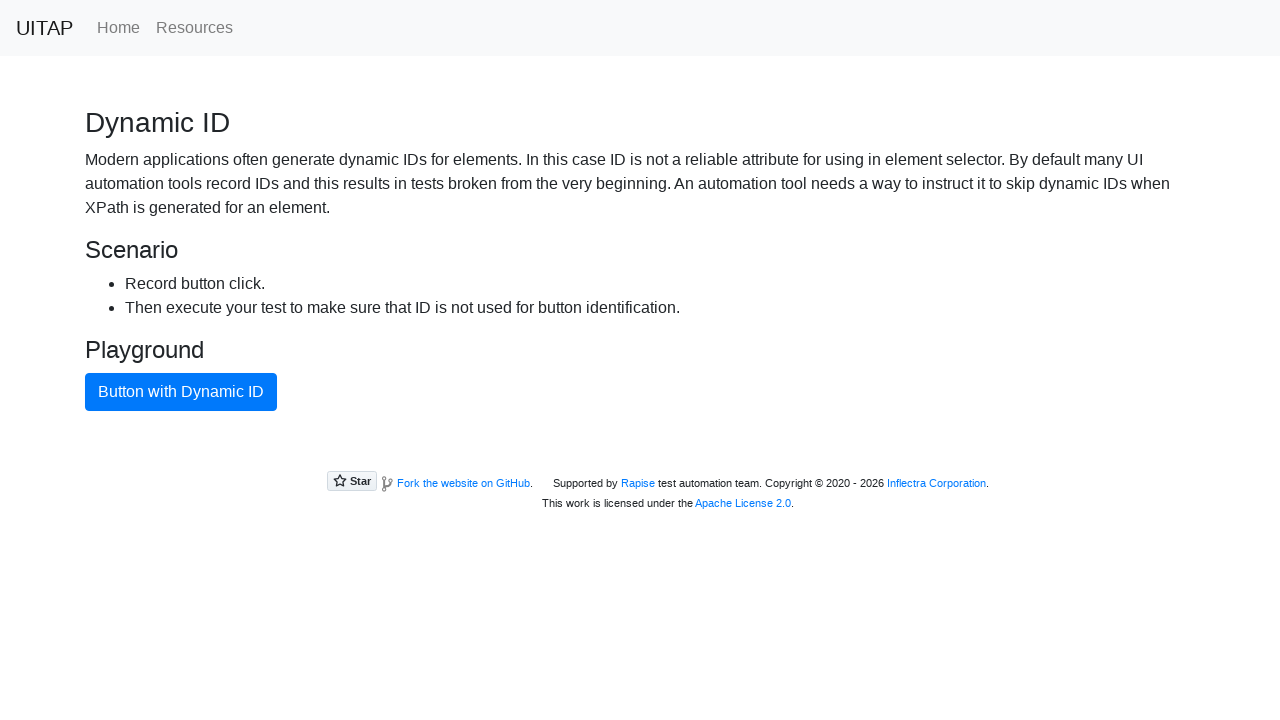

Waited 2 seconds between button clicks
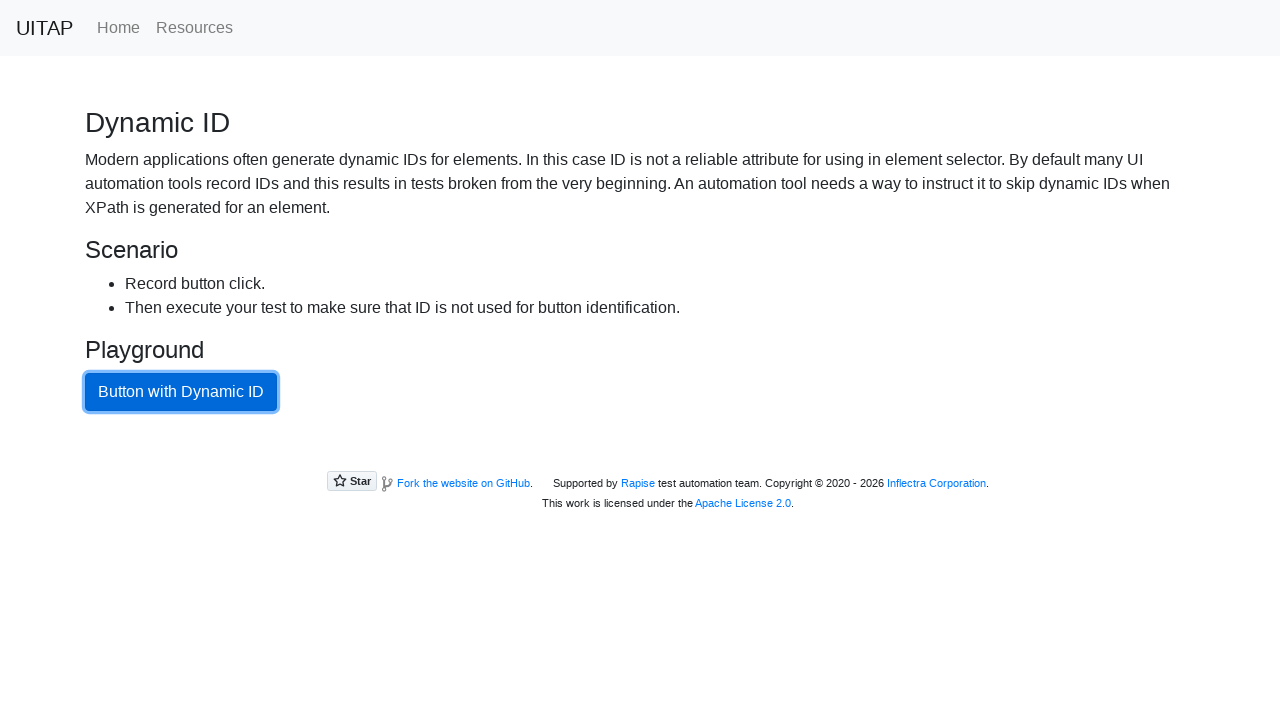

Clicked button with dynamic ID using XPath selector (attempt 2) at (181, 392) on xpath=//button[text()="Button with Dynamic ID"]
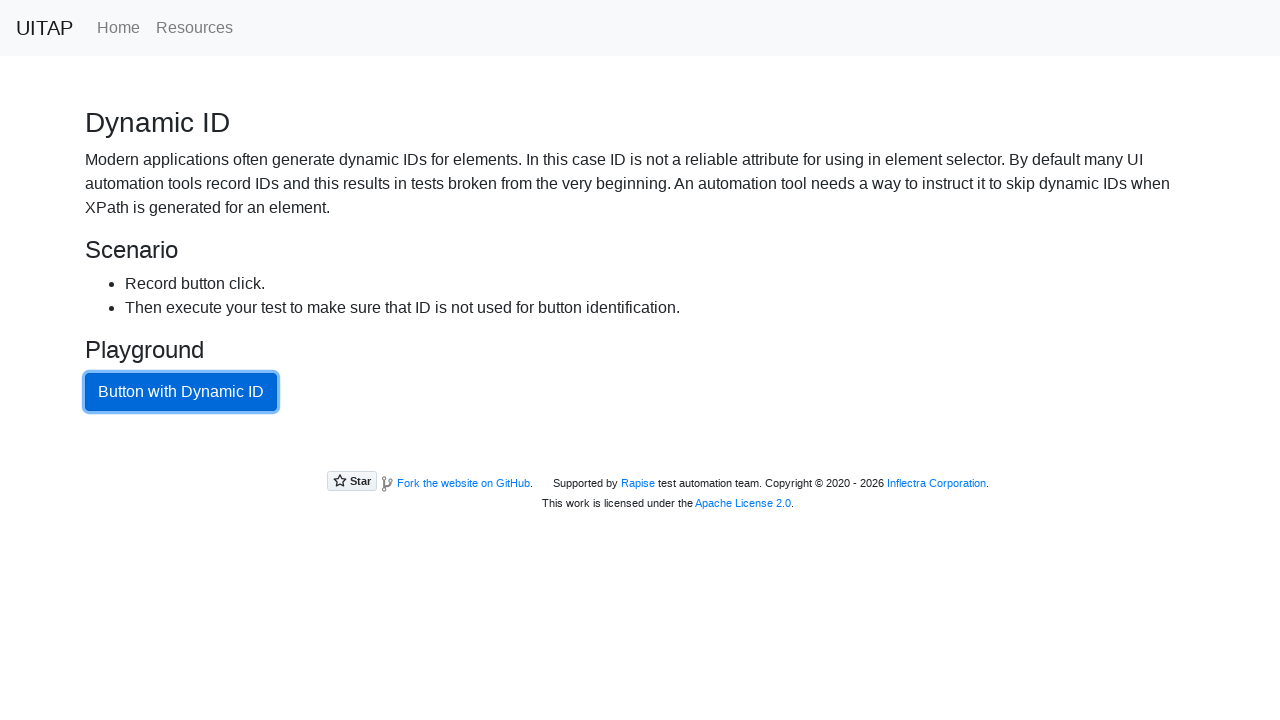

Waited 2 seconds between button clicks
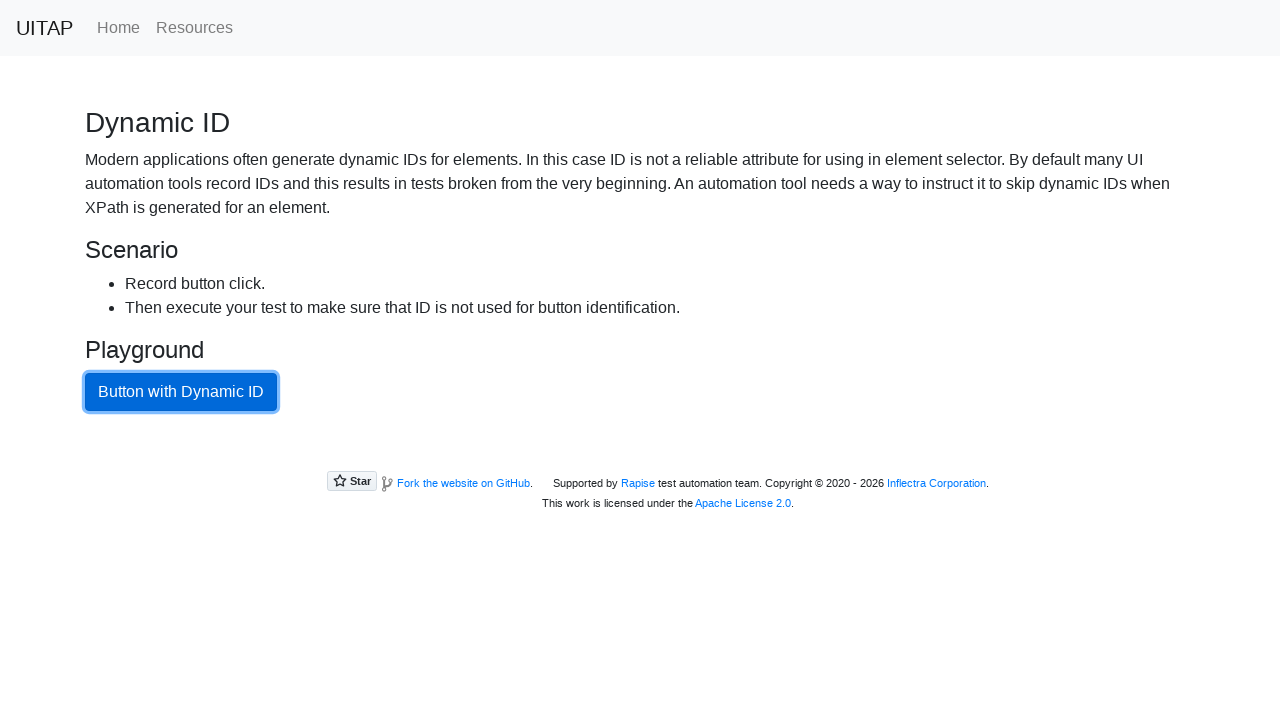

Clicked button with dynamic ID using XPath selector (attempt 3) at (181, 392) on xpath=//button[text()="Button with Dynamic ID"]
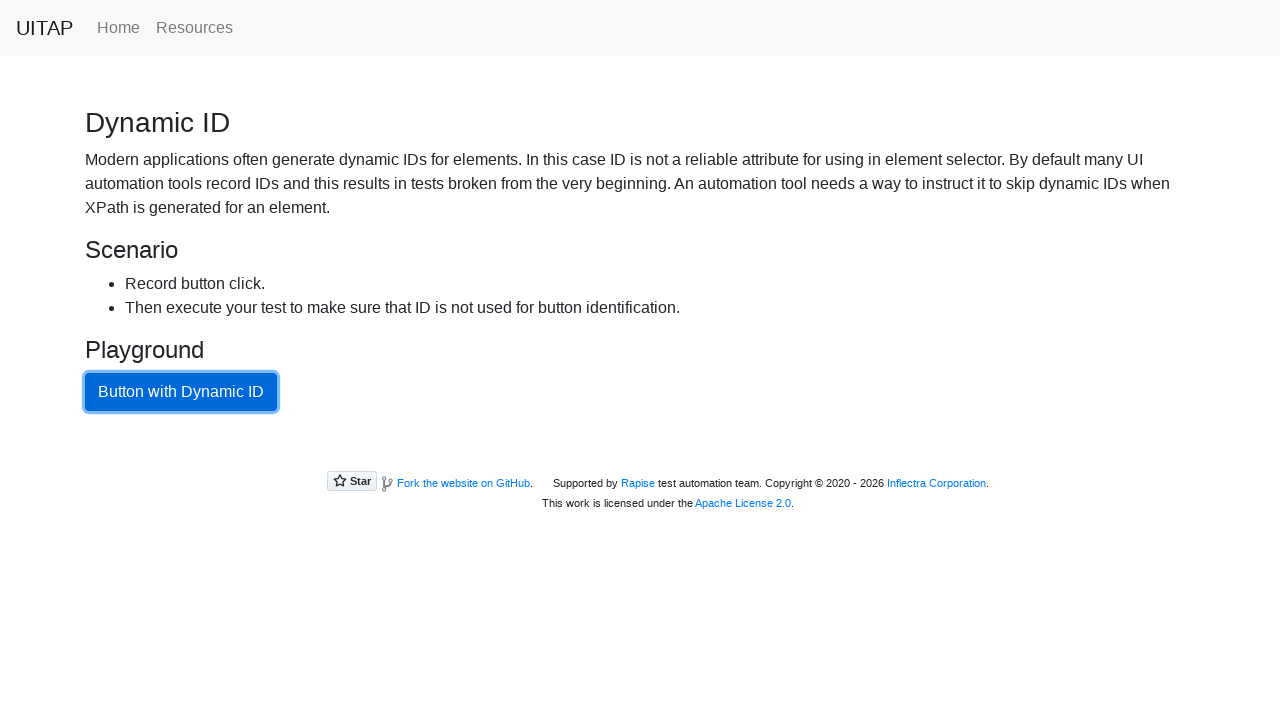

Waited 2 seconds between button clicks
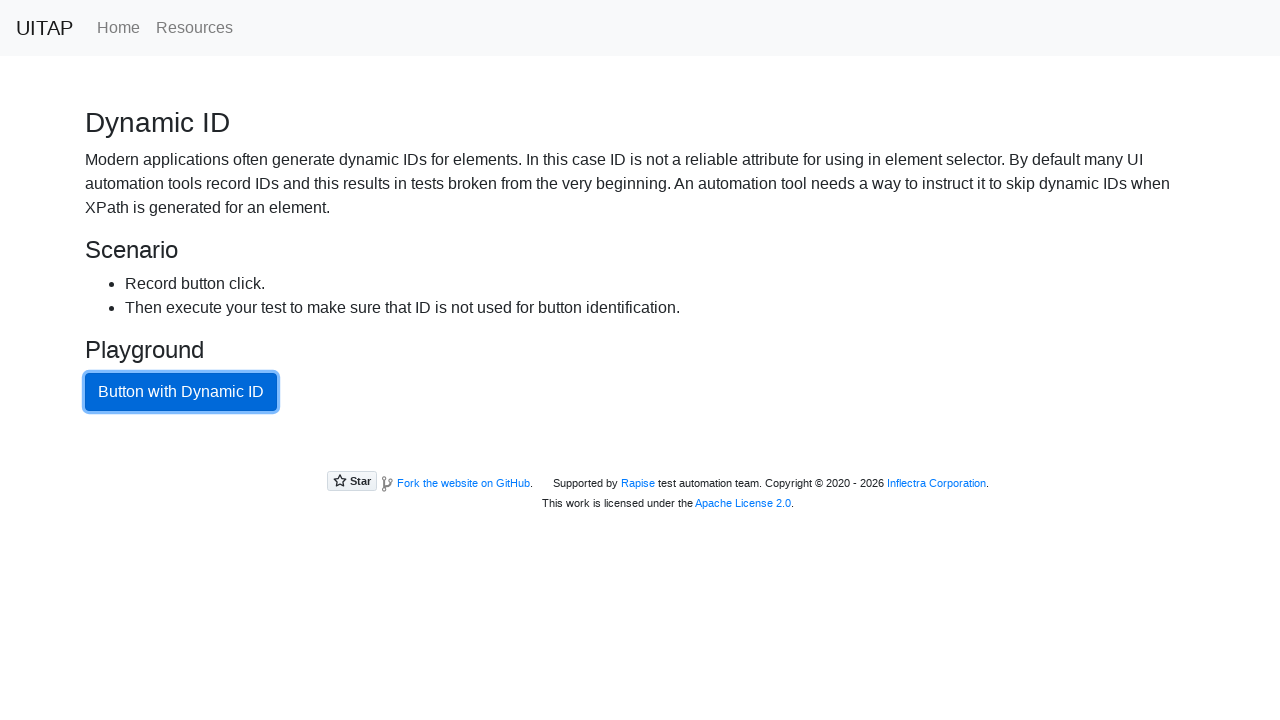

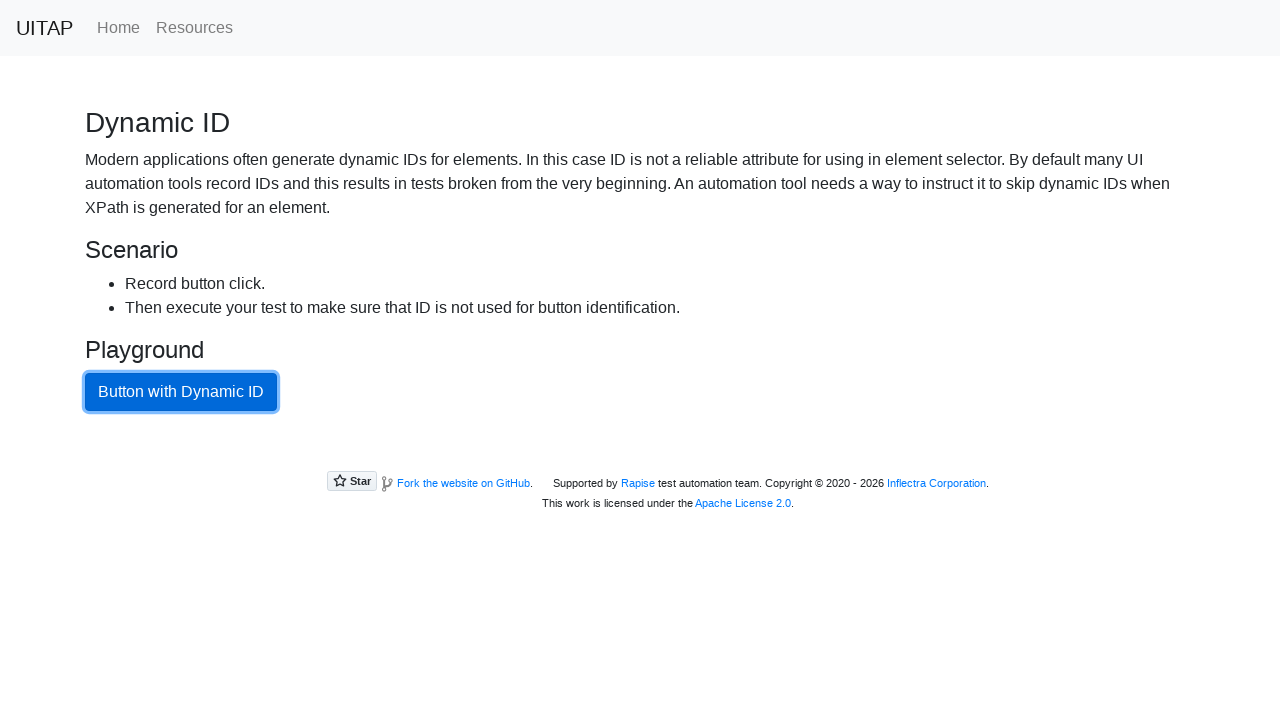